Navigates to LambdaTest's visual regression testing page and waits for it to load fully (originally designed for visual snapshot capture).

Starting URL: https://www.lambdatest.com/visual-regression-testing

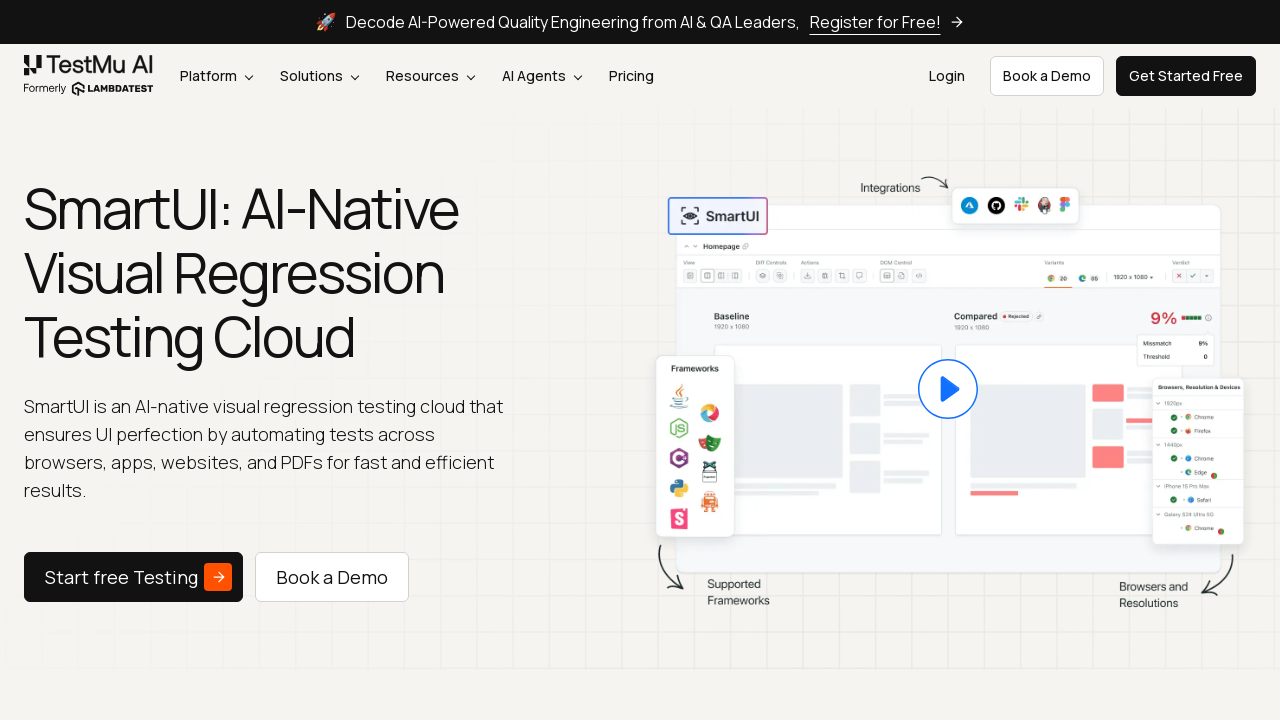

Set viewport size to 1920x1080
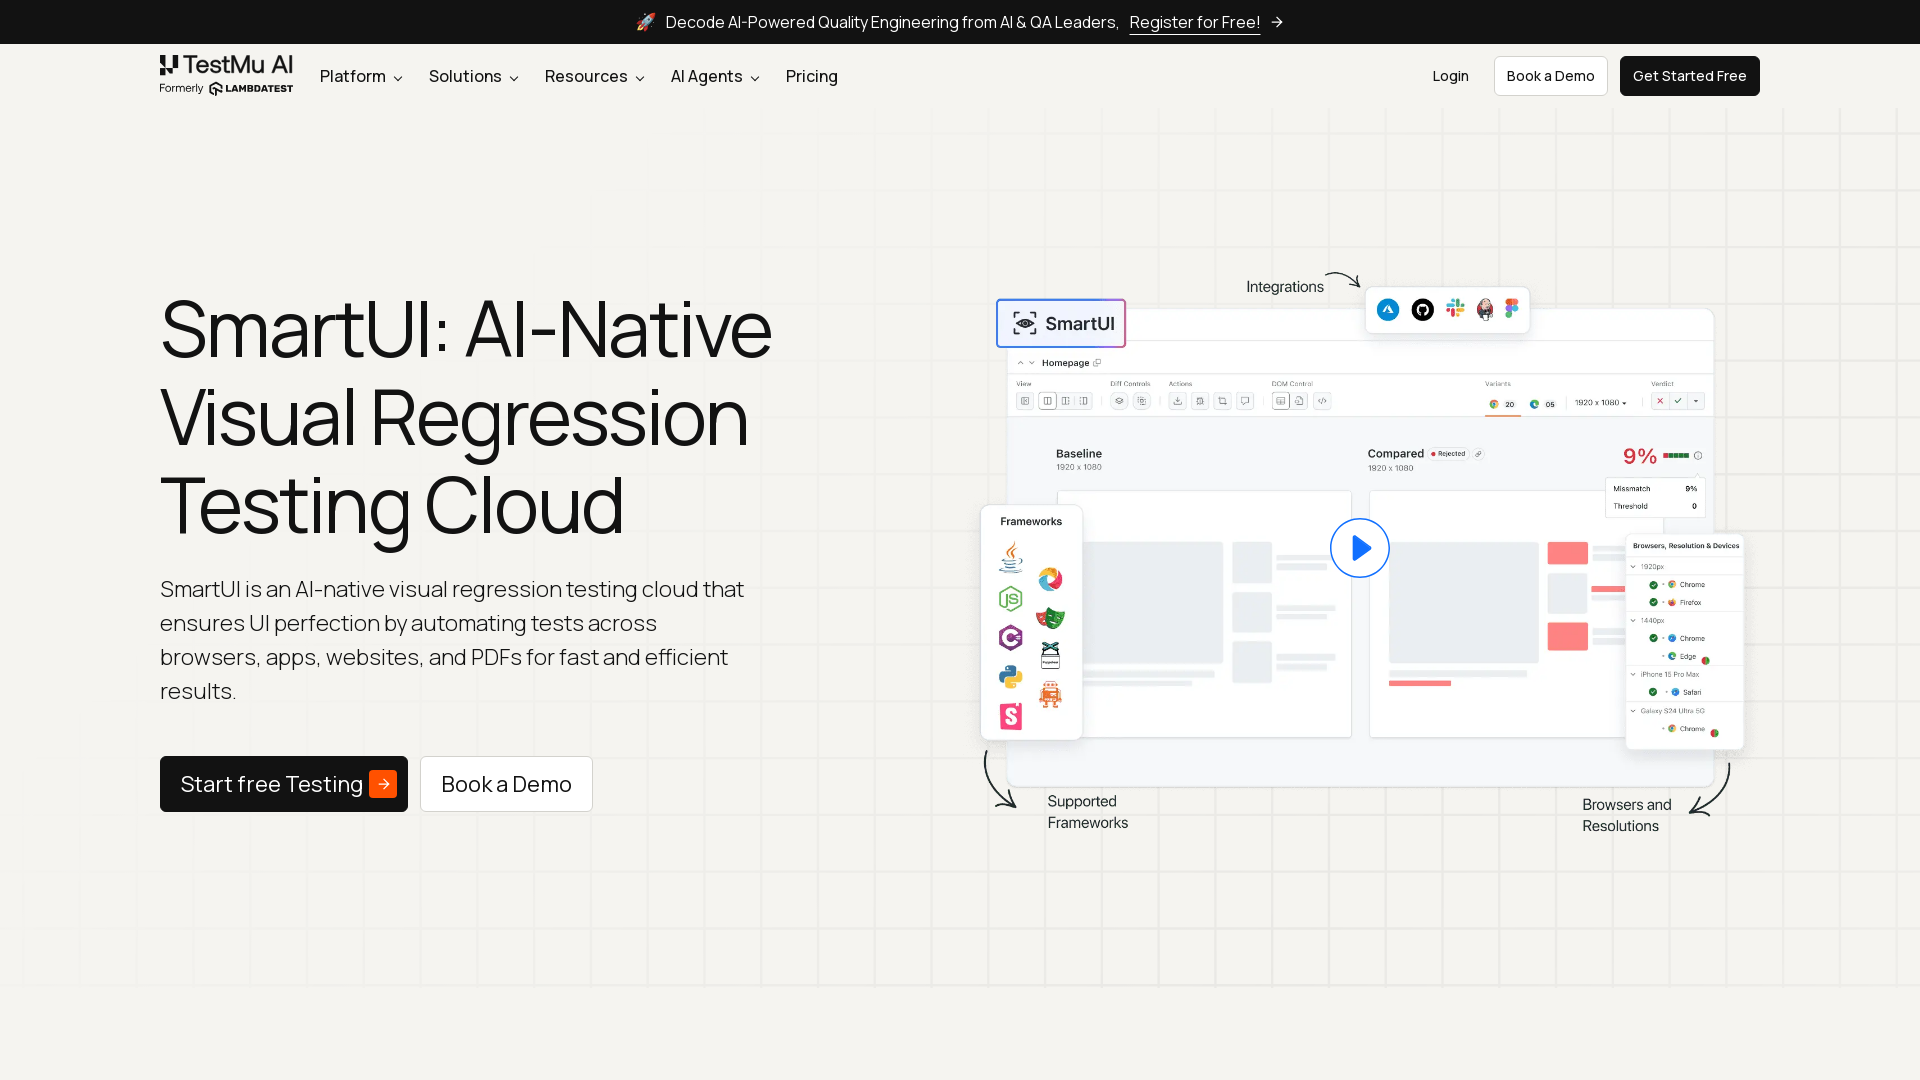

Waited for network idle - page fully loaded
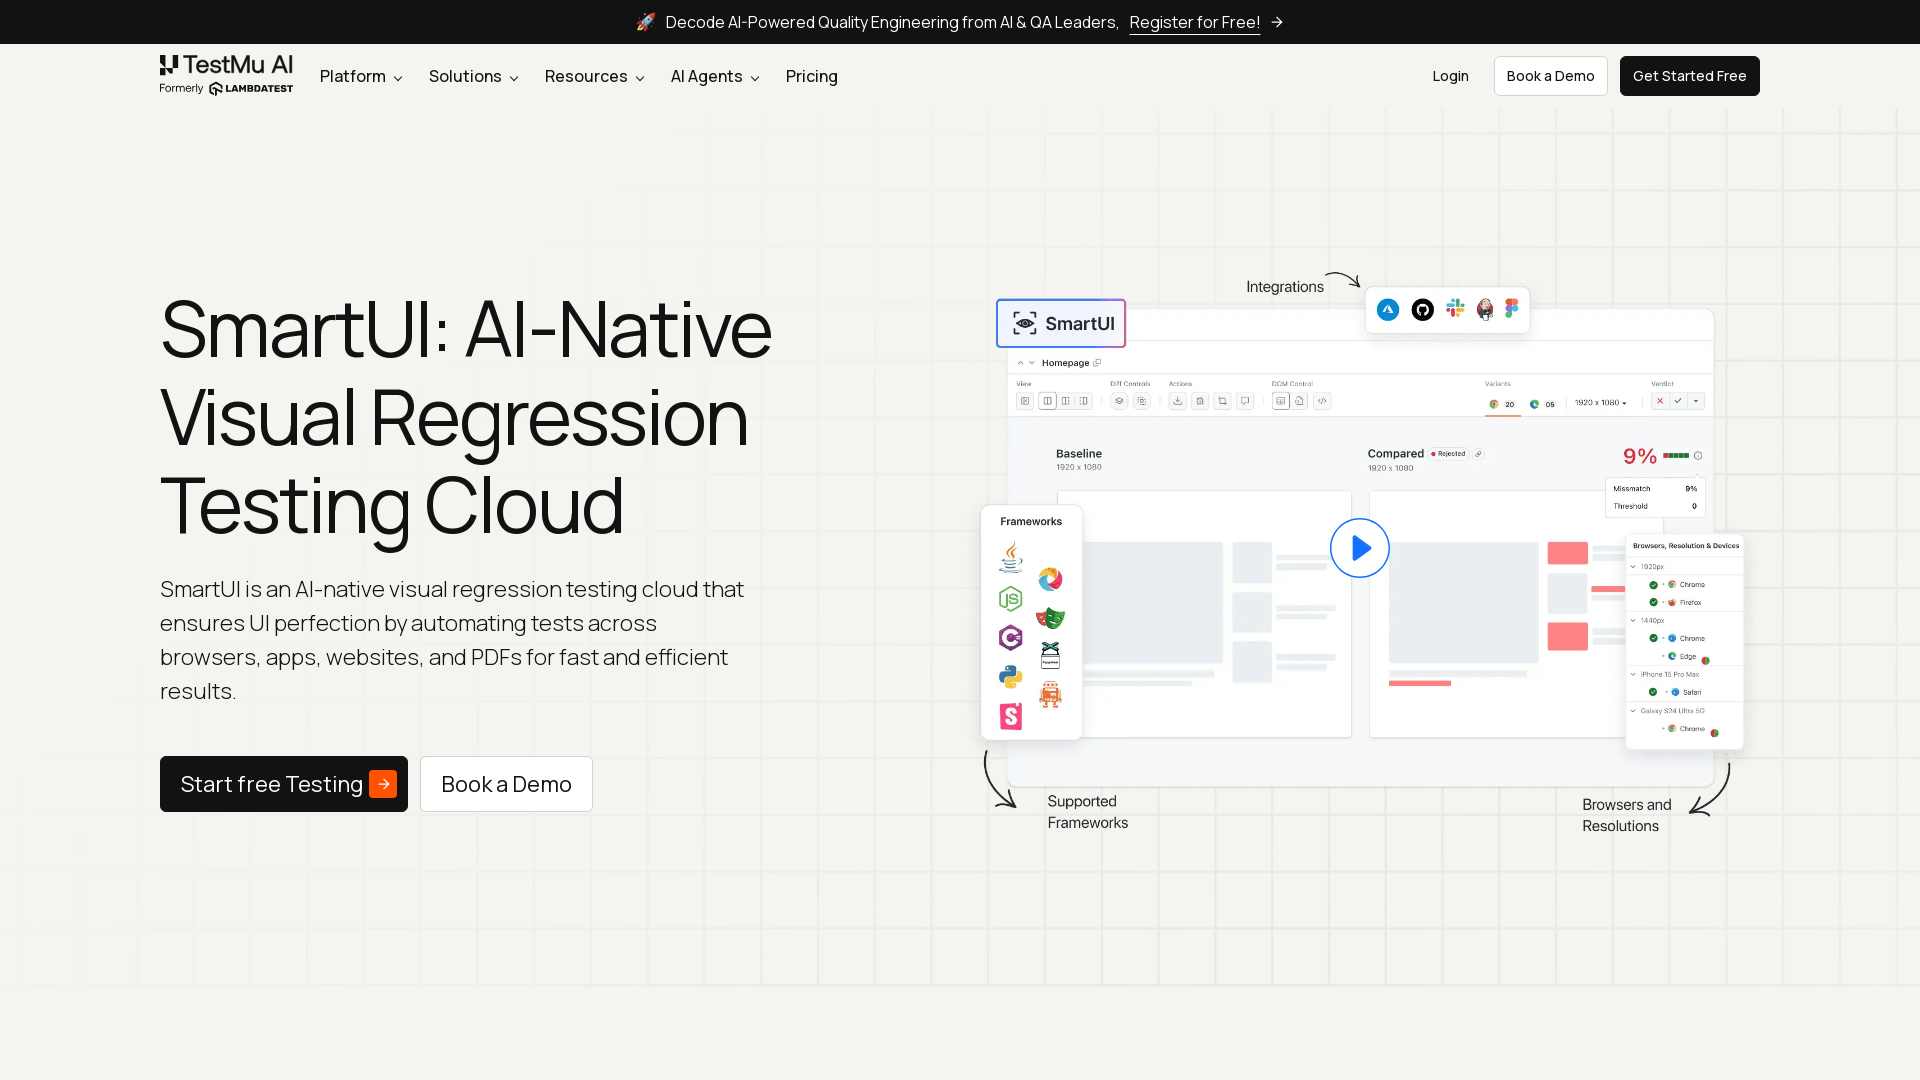

Body element is visible and page content is ready
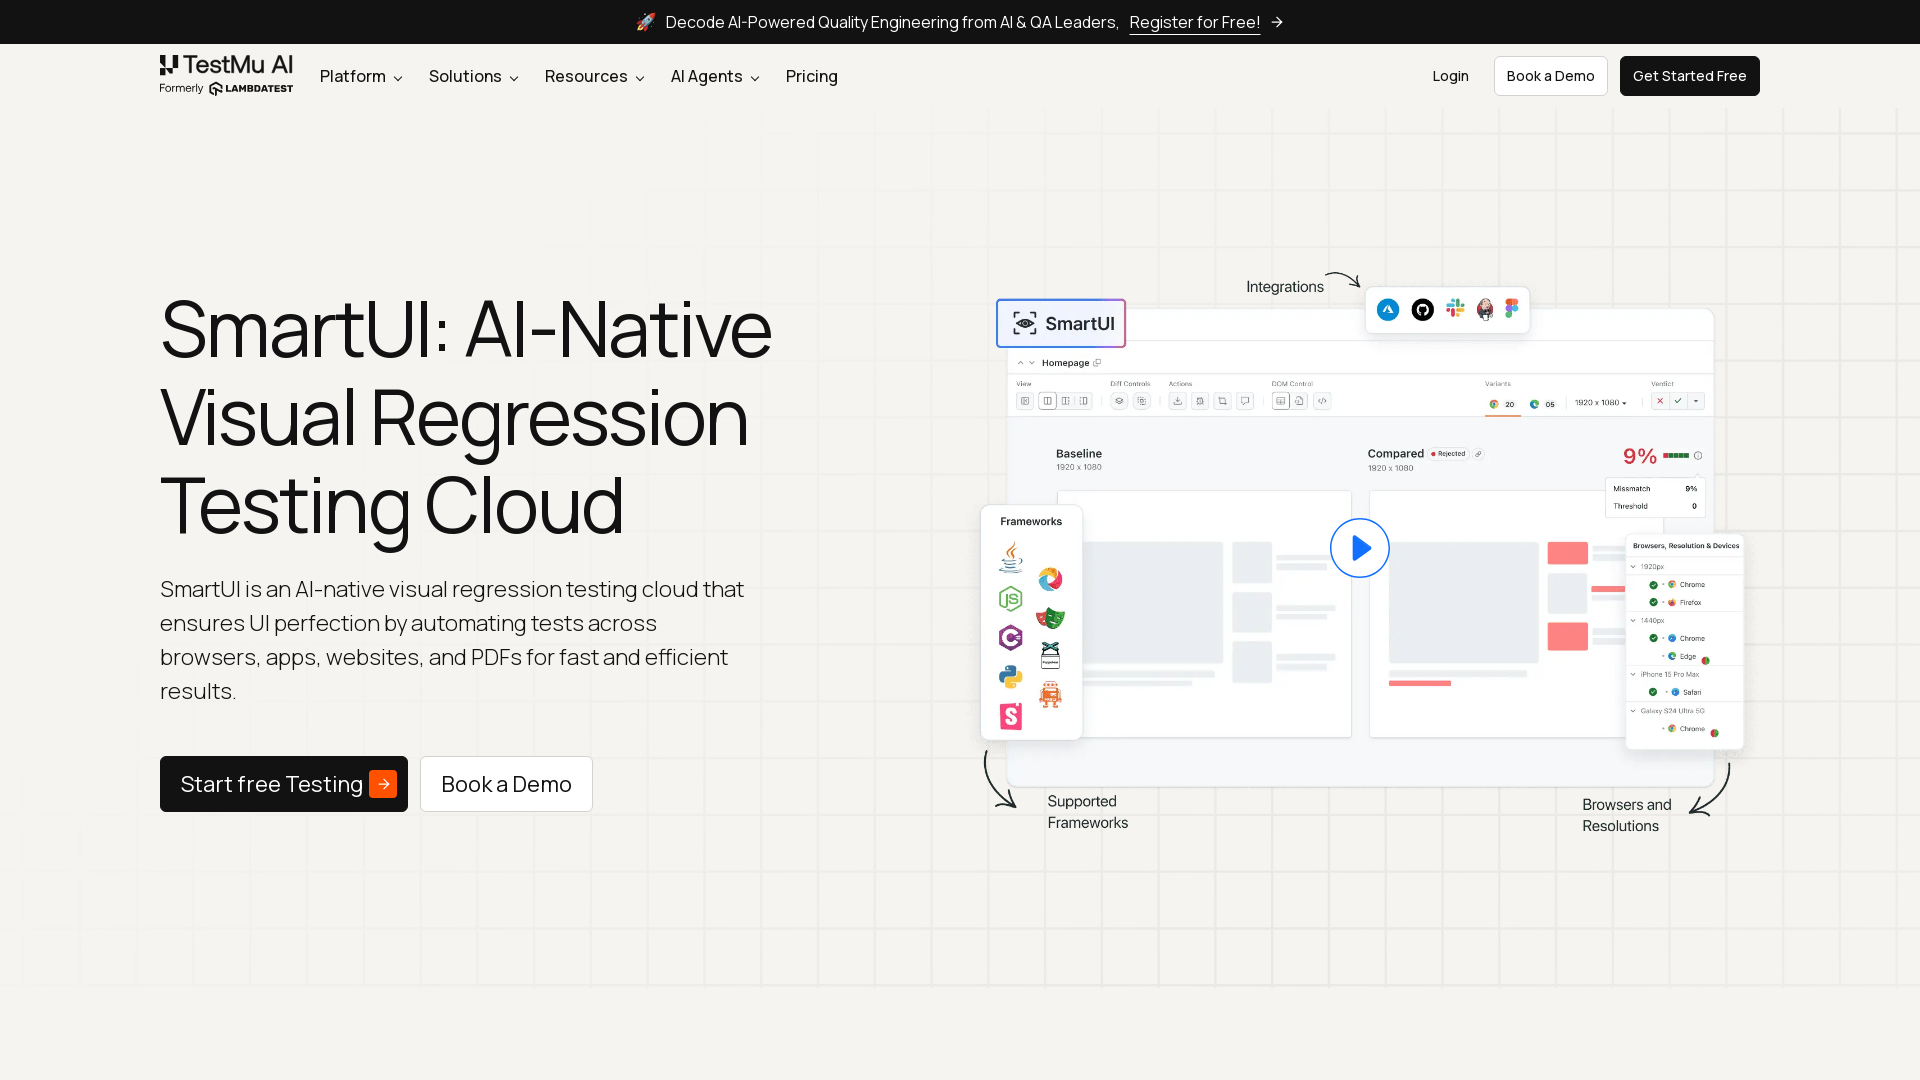

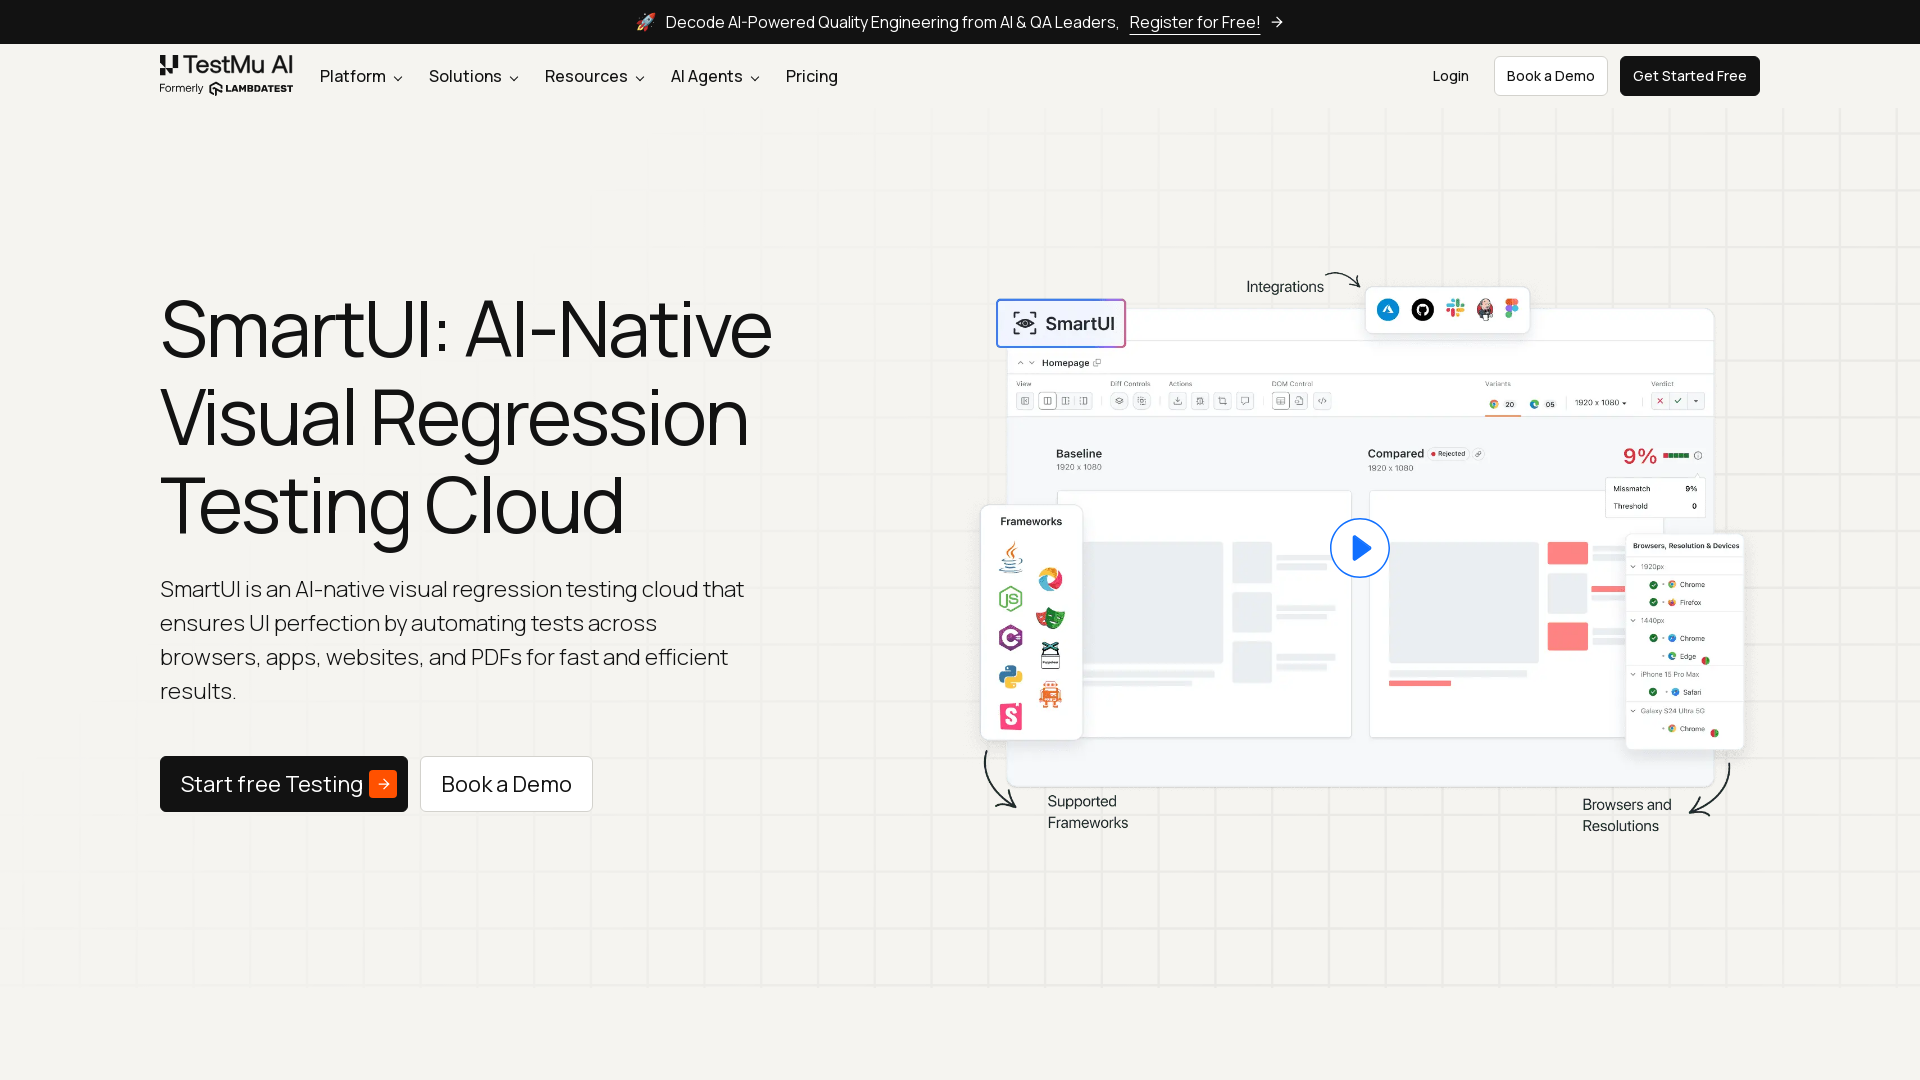